Navigates to the Chicago apartments listing page on apartments.com and verifies that property cards are loaded and displayed.

Starting URL: https://www.apartments.com/chicago-il/

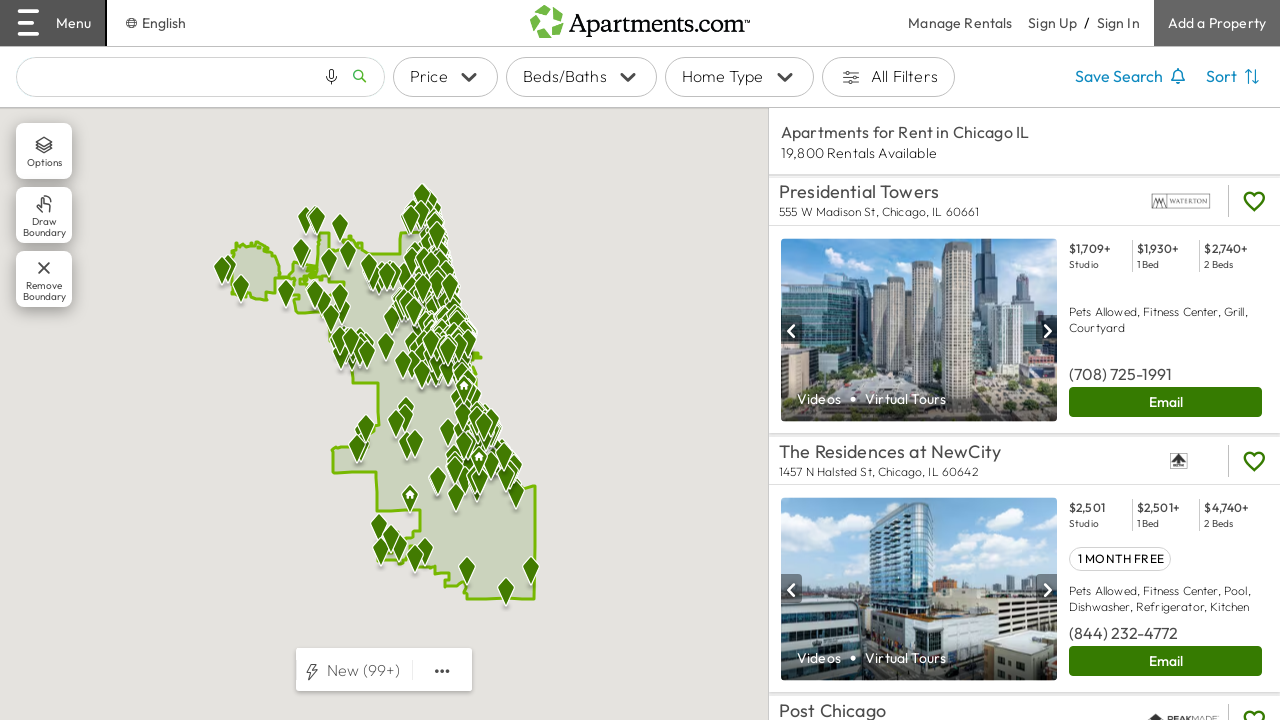

Main content wrapper loaded on Chicago apartments listing page
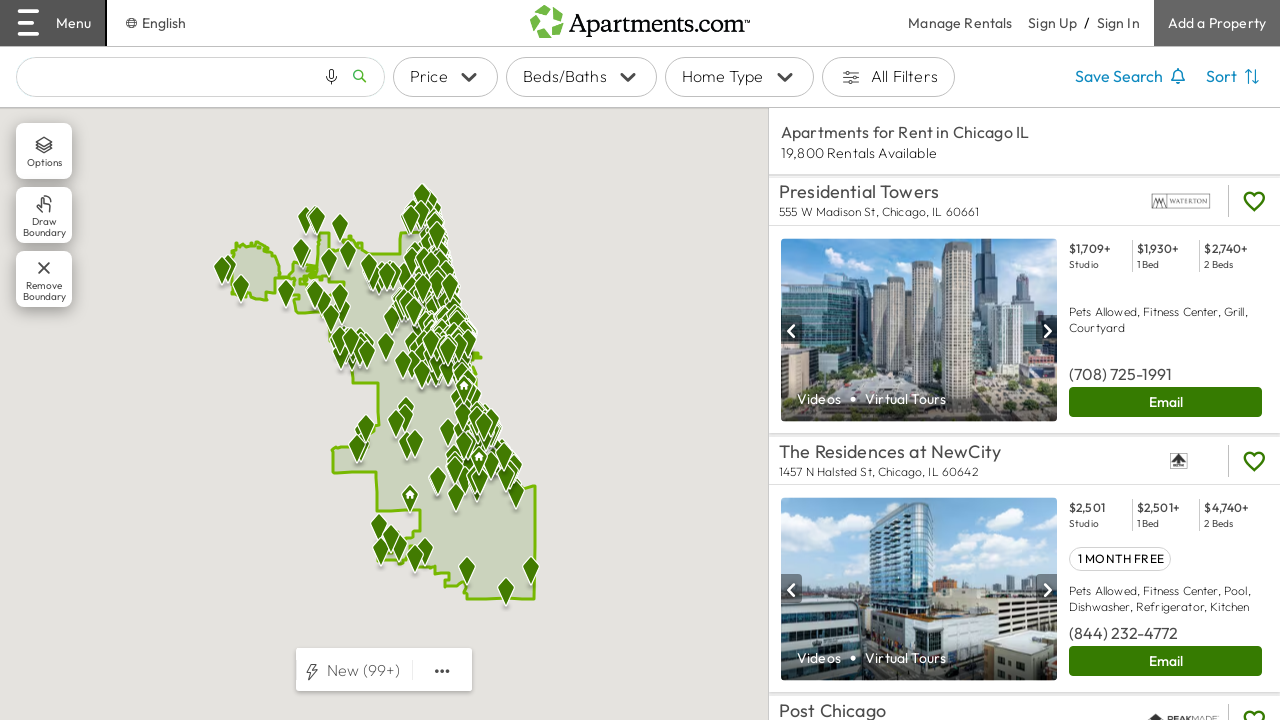

Property card links became visible
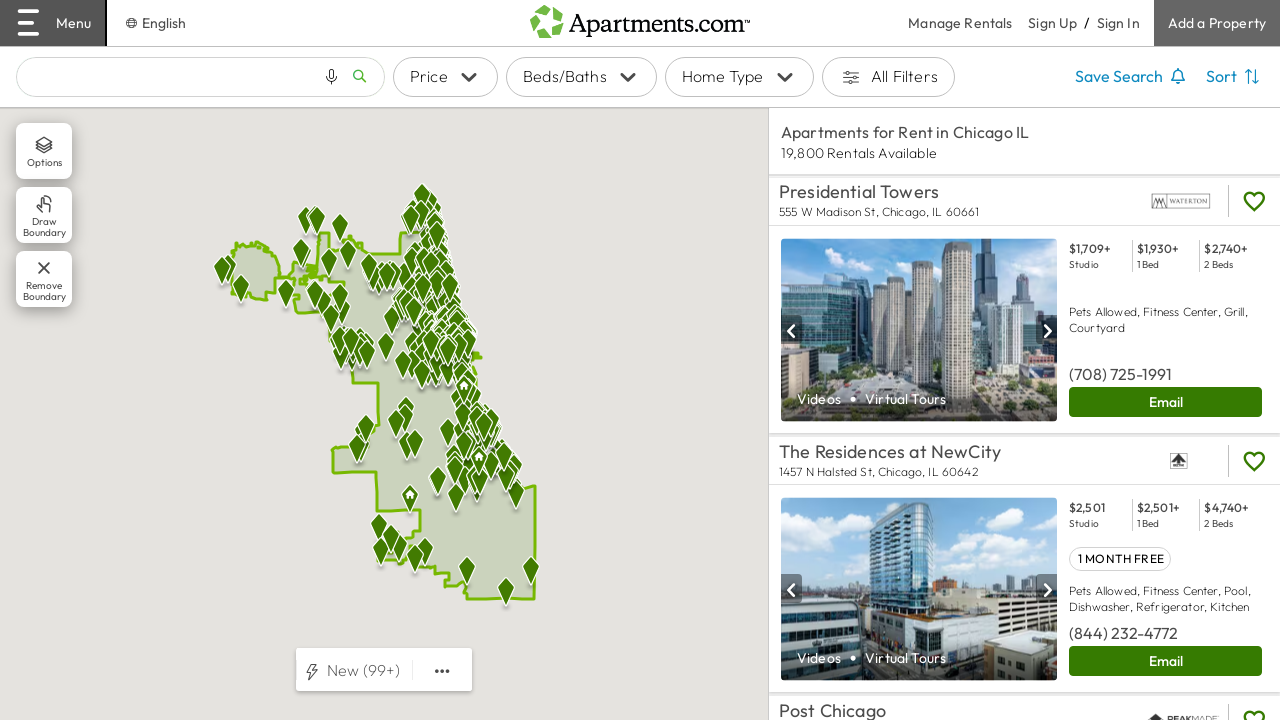

Located all property card elements
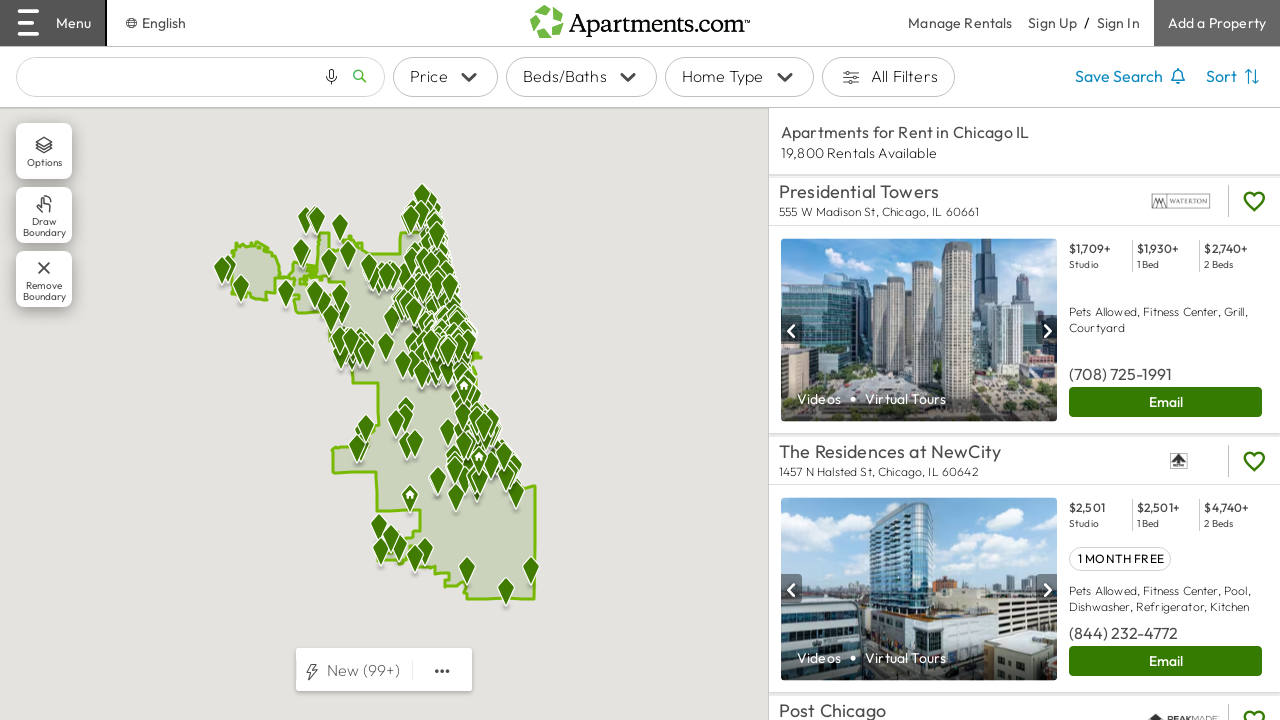

Verified that 151 property cards are displayed on the page
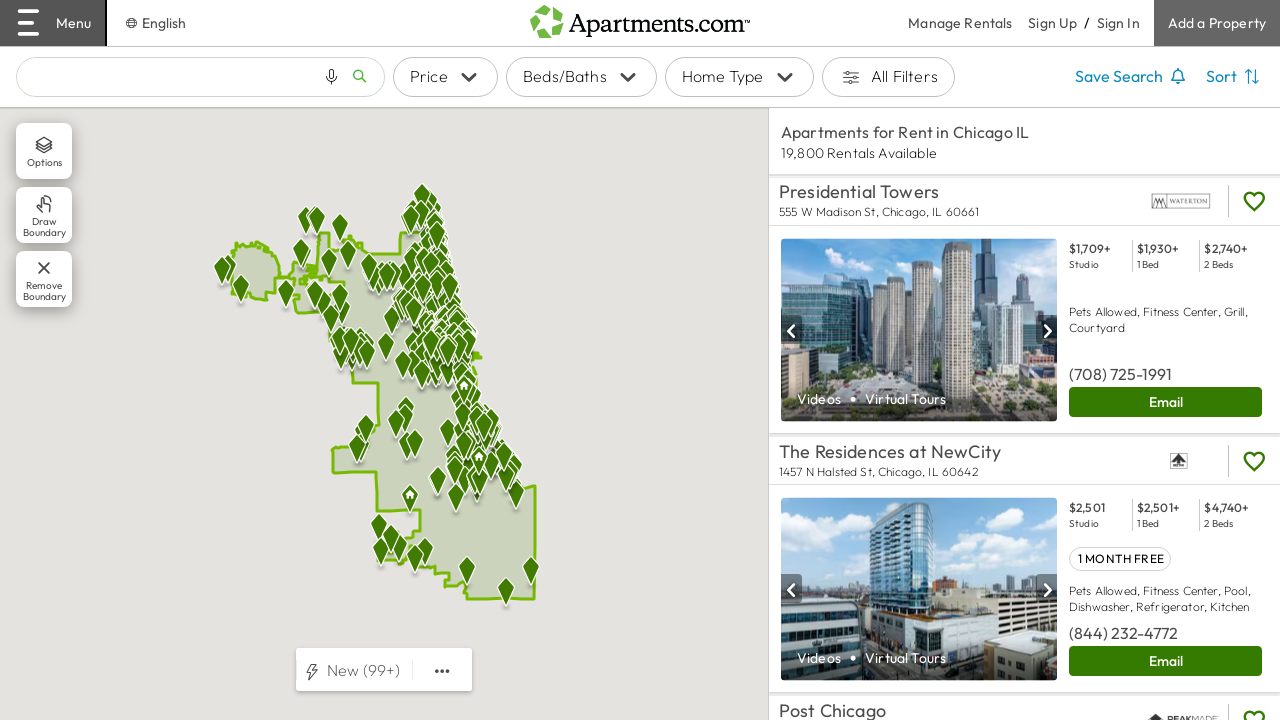

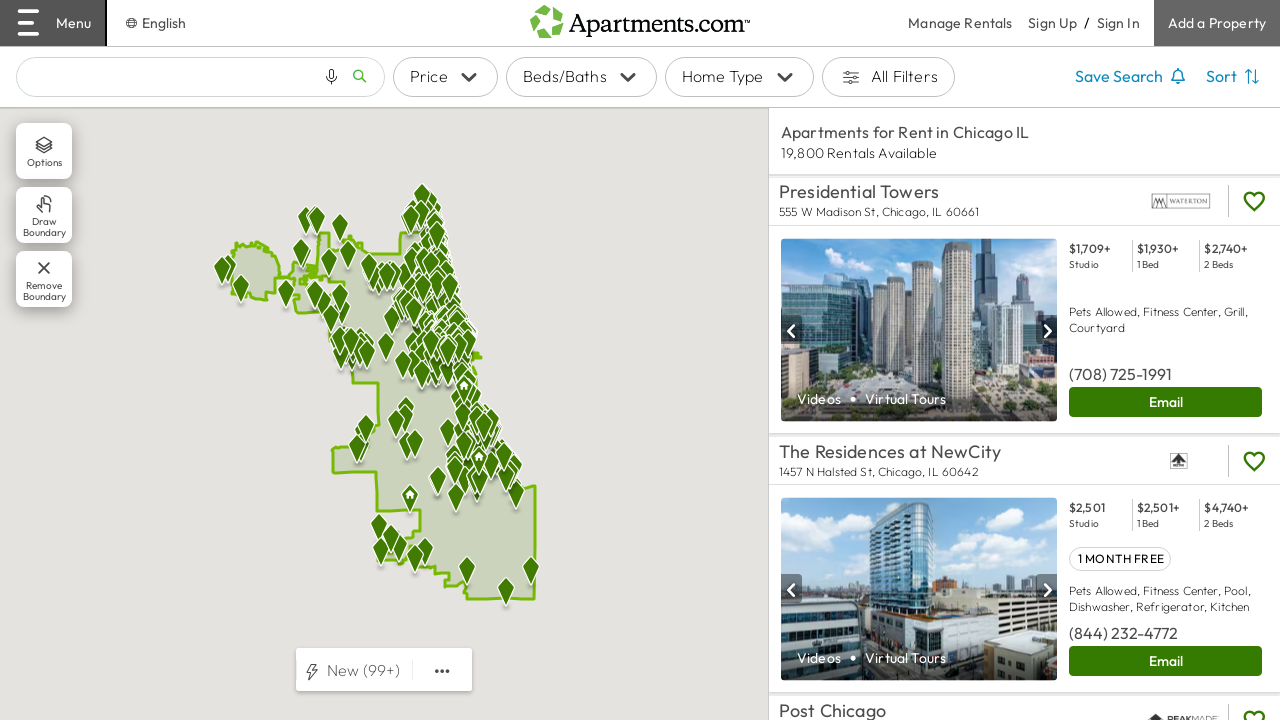